Tests interacting with content inside an iframe, including clicking links and waiting for content to load

Starting URL: http://vanilton.net/web-test/iframe/

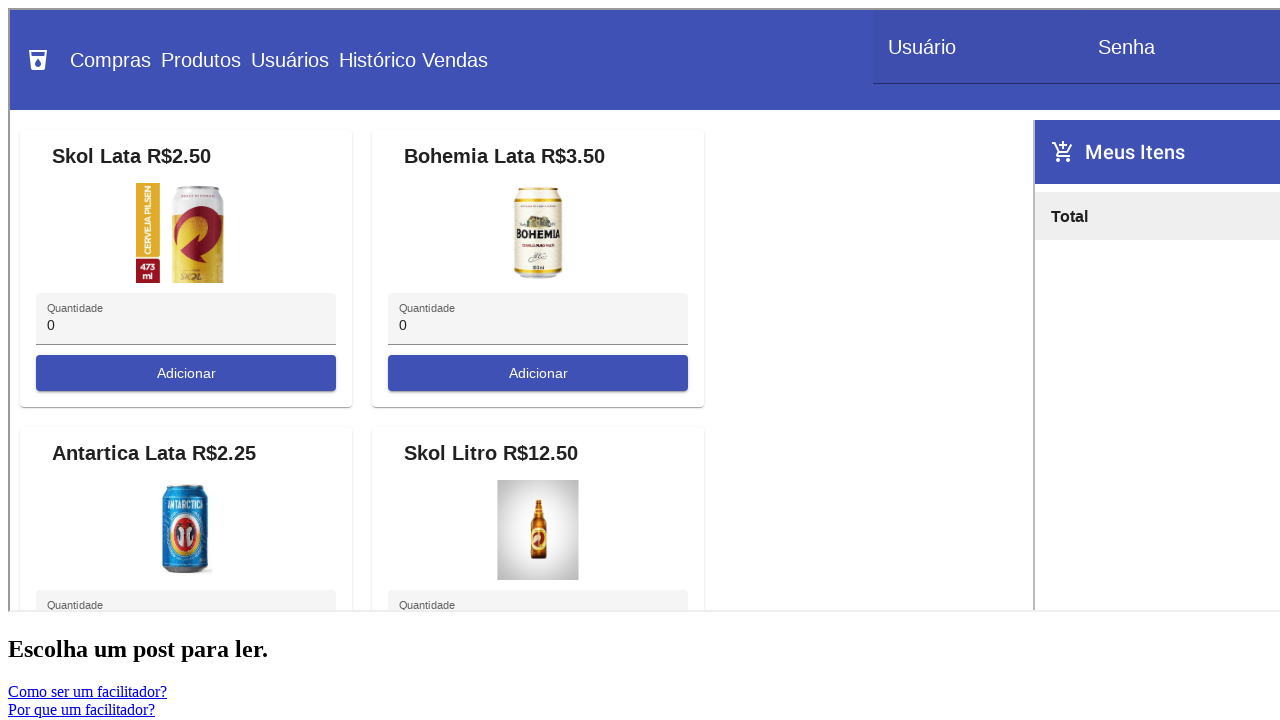

Located iframe with name 'iframe_artigos'
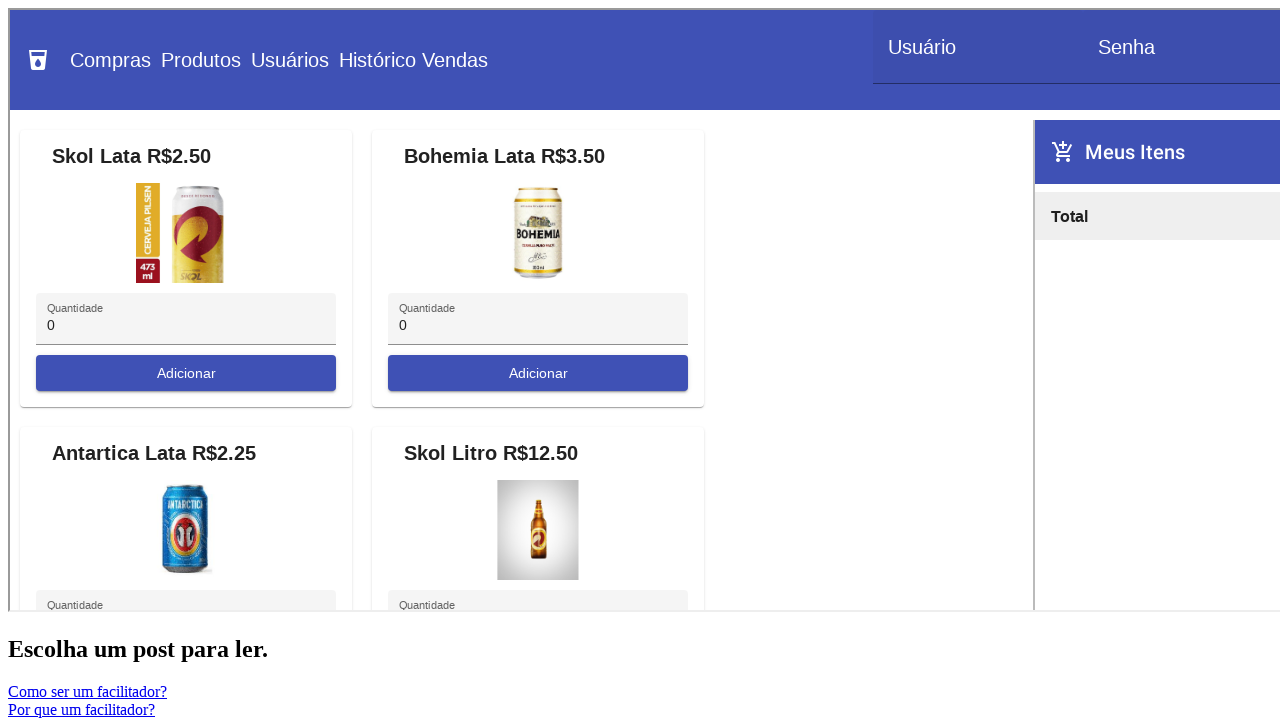

Retrieved title text from iframe
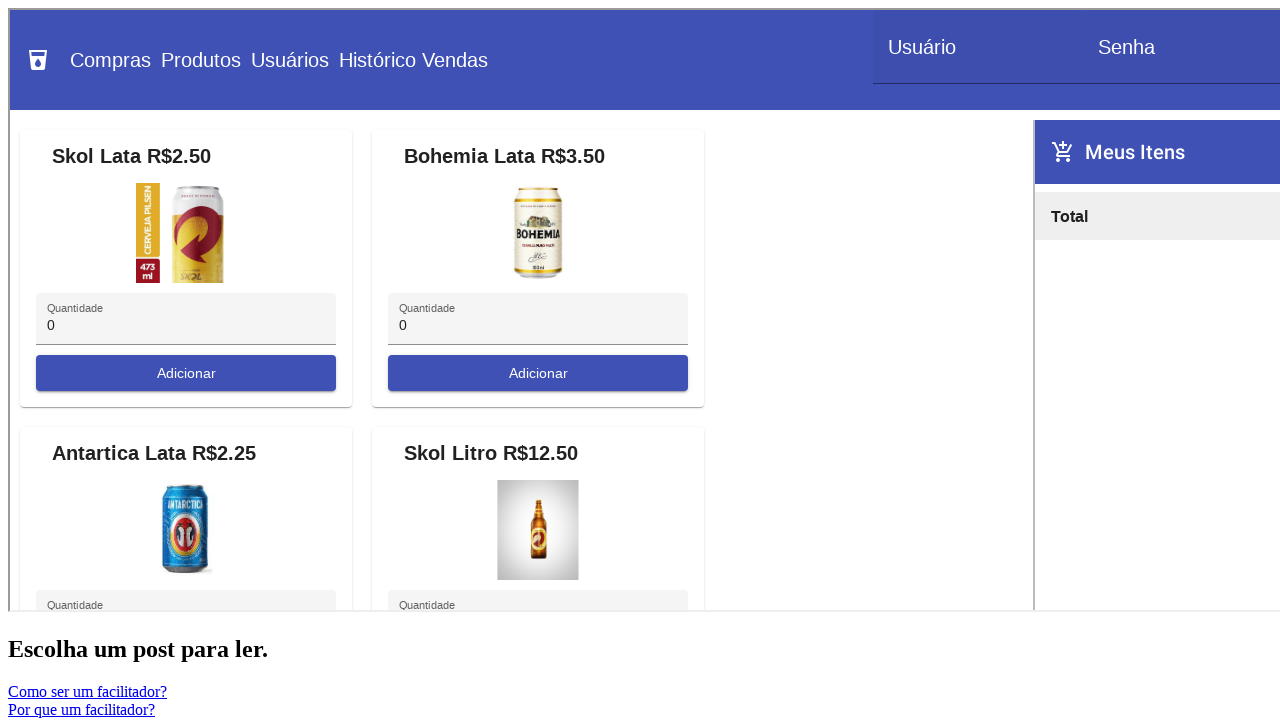

Clicked link 'Como ser um facilitador?' outside iframe at (88, 691) on text=Como ser um facilitador?
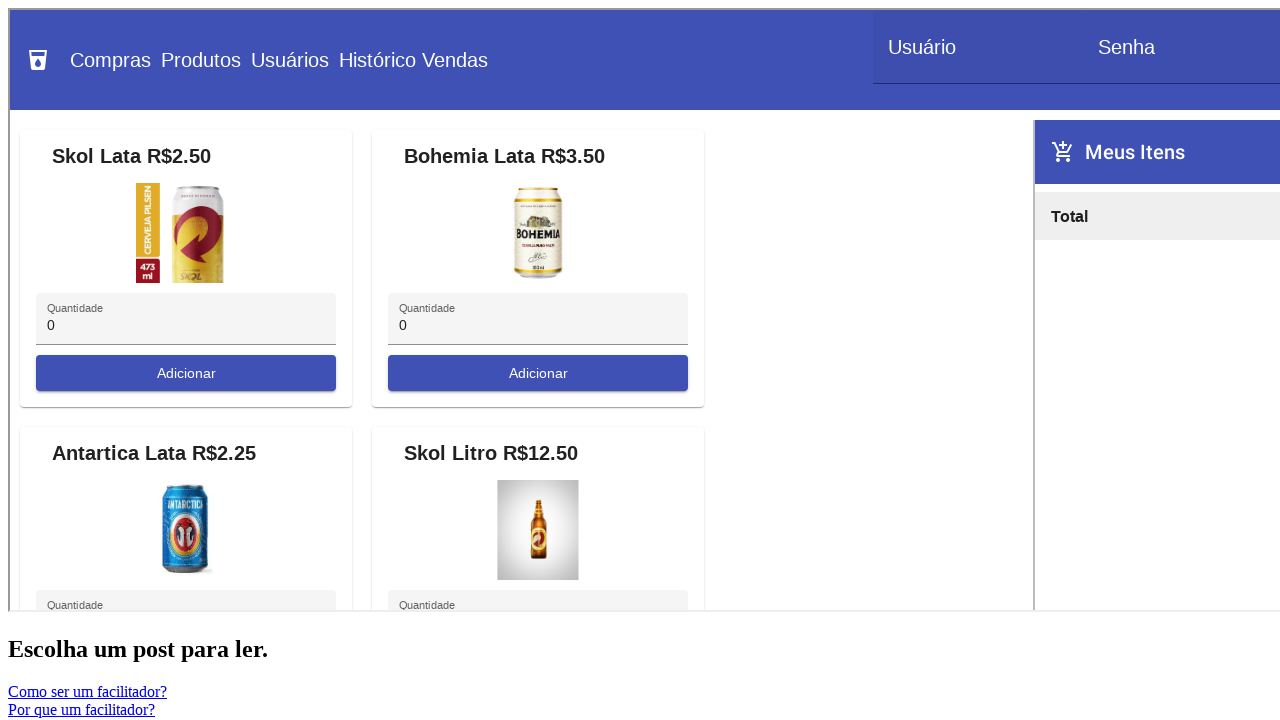

Content with id 'page' loaded in iframe
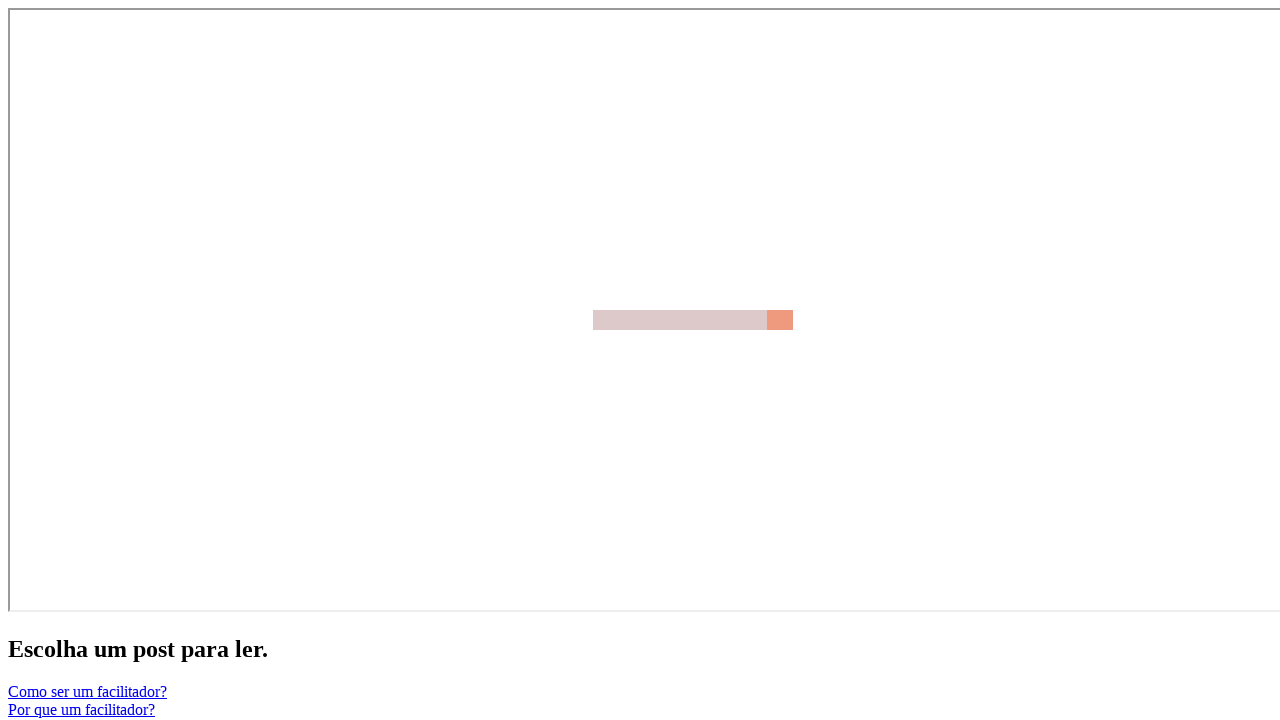

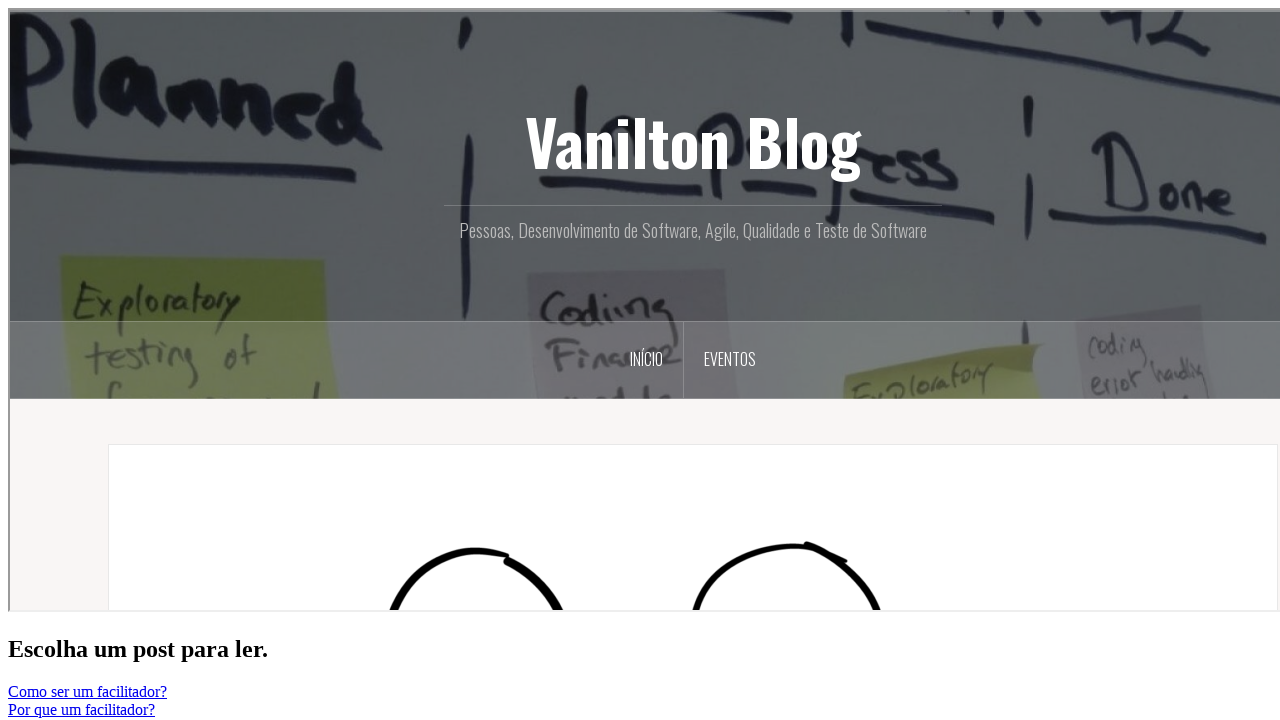